Tests checkbox functionality by clicking a senior citizen discount checkbox and verifying its selection state

Starting URL: https://rahulshettyacademy.com/dropdownsPractise/

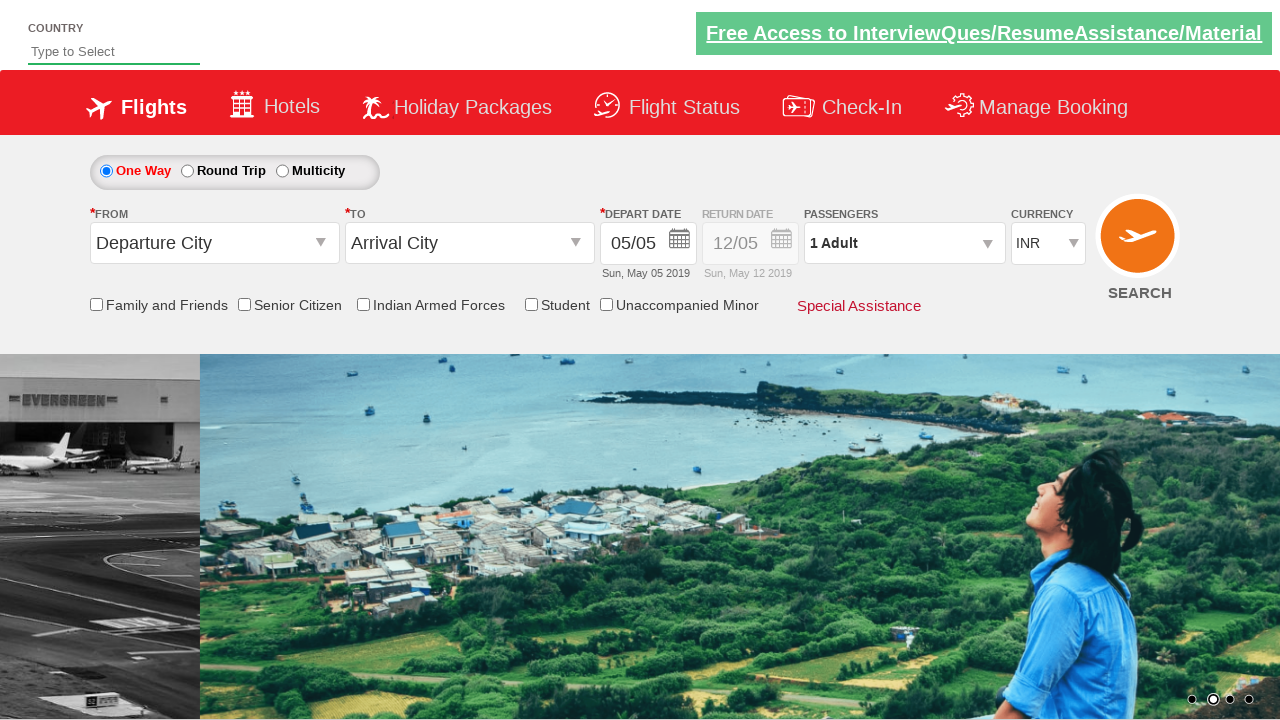

Clicked Senior Citizen Discount checkbox at (244, 304) on input[id*='SeniorCitizenDiscount']
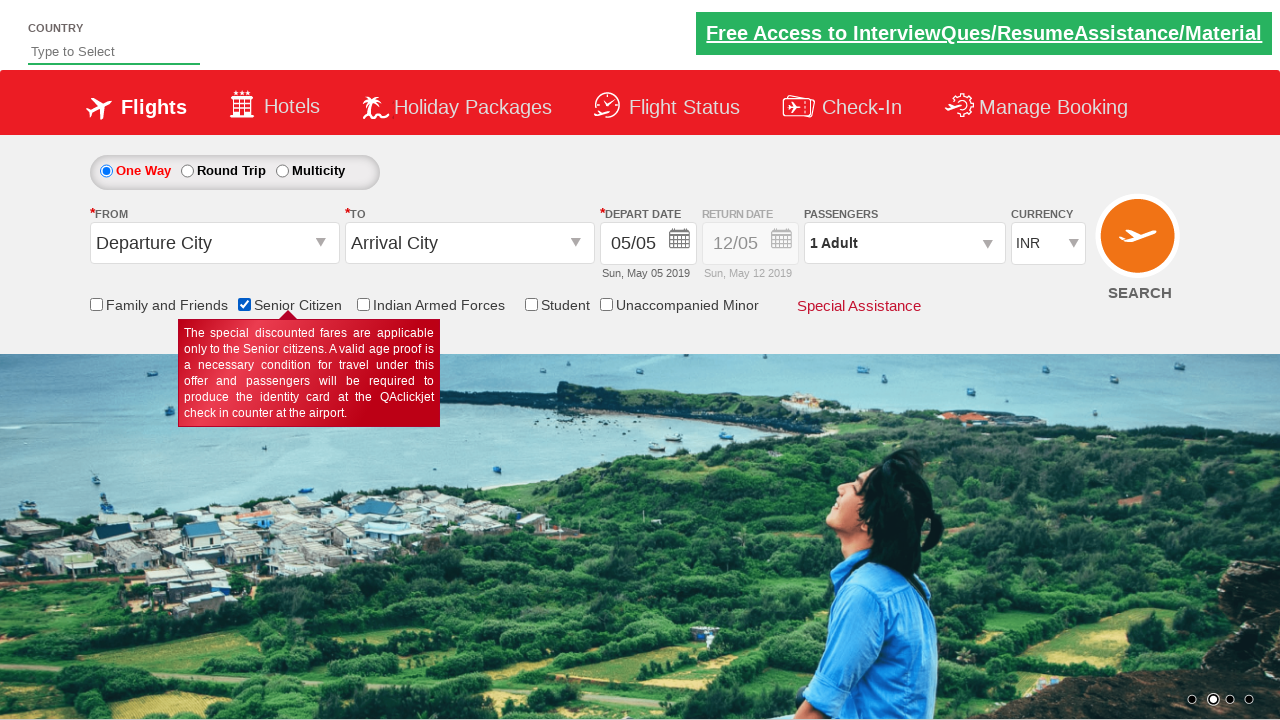

Verified checkbox selection state: True
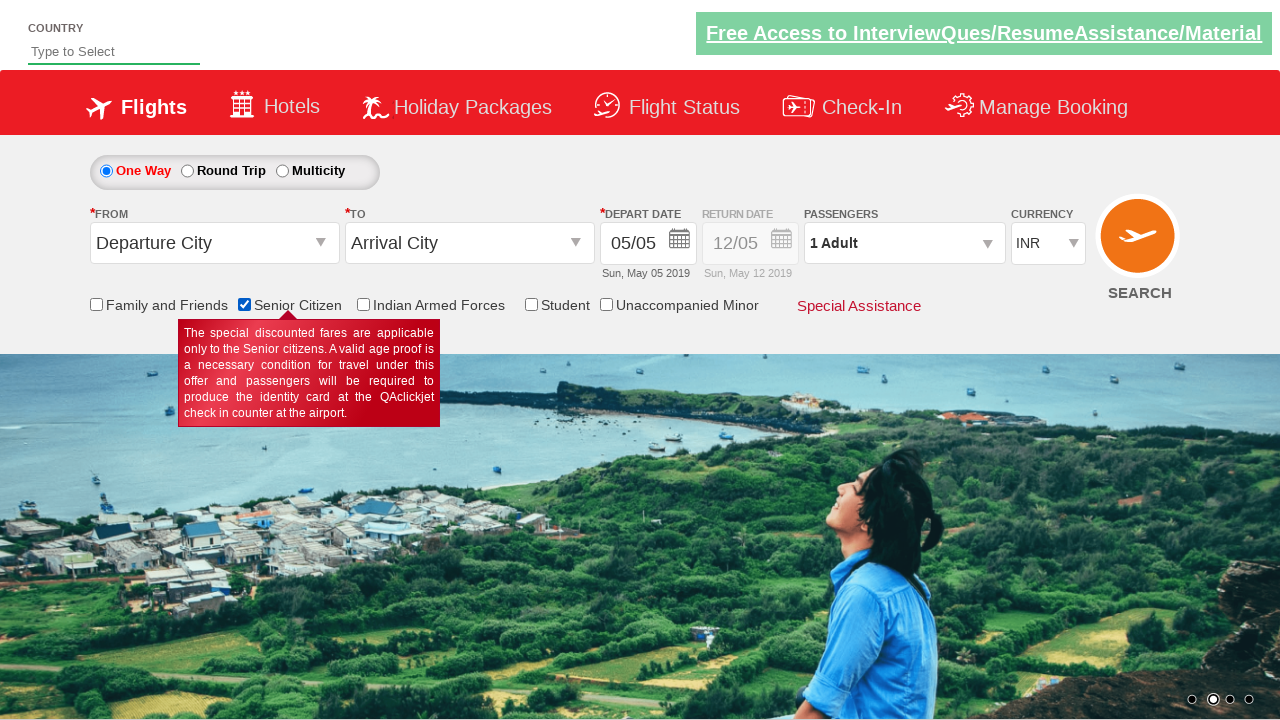

Counted total checkboxes on page: 6
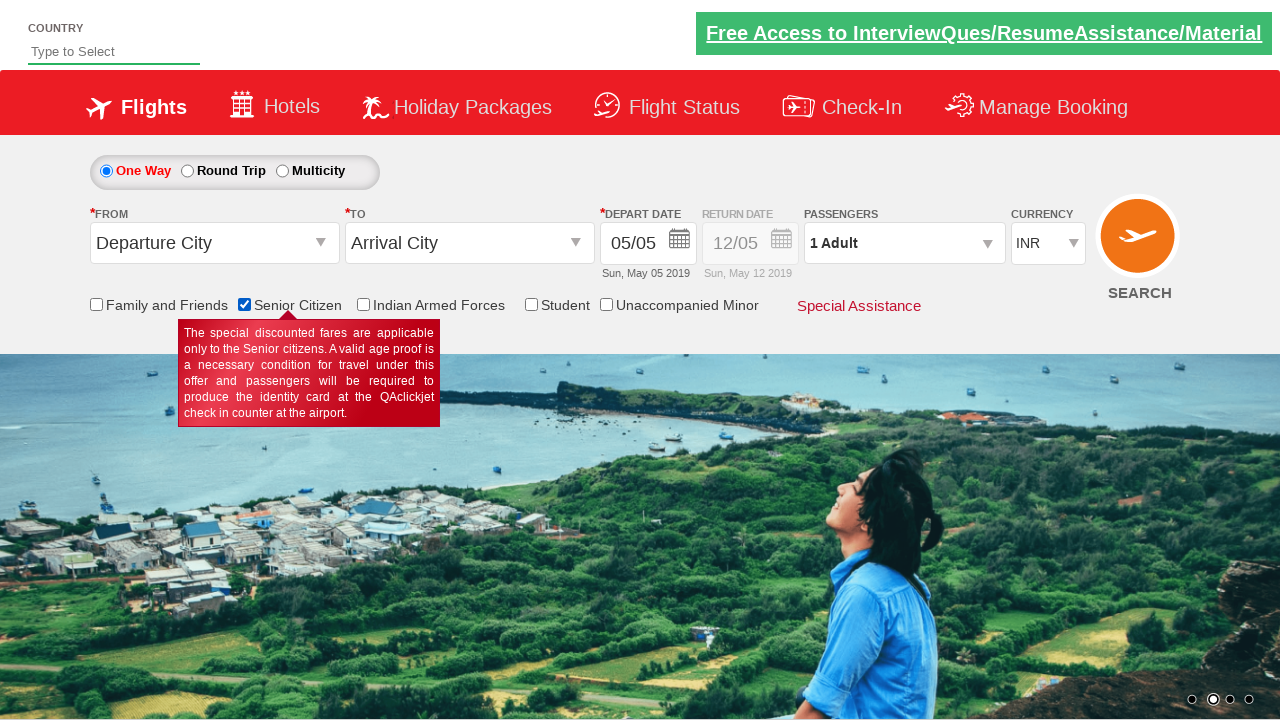

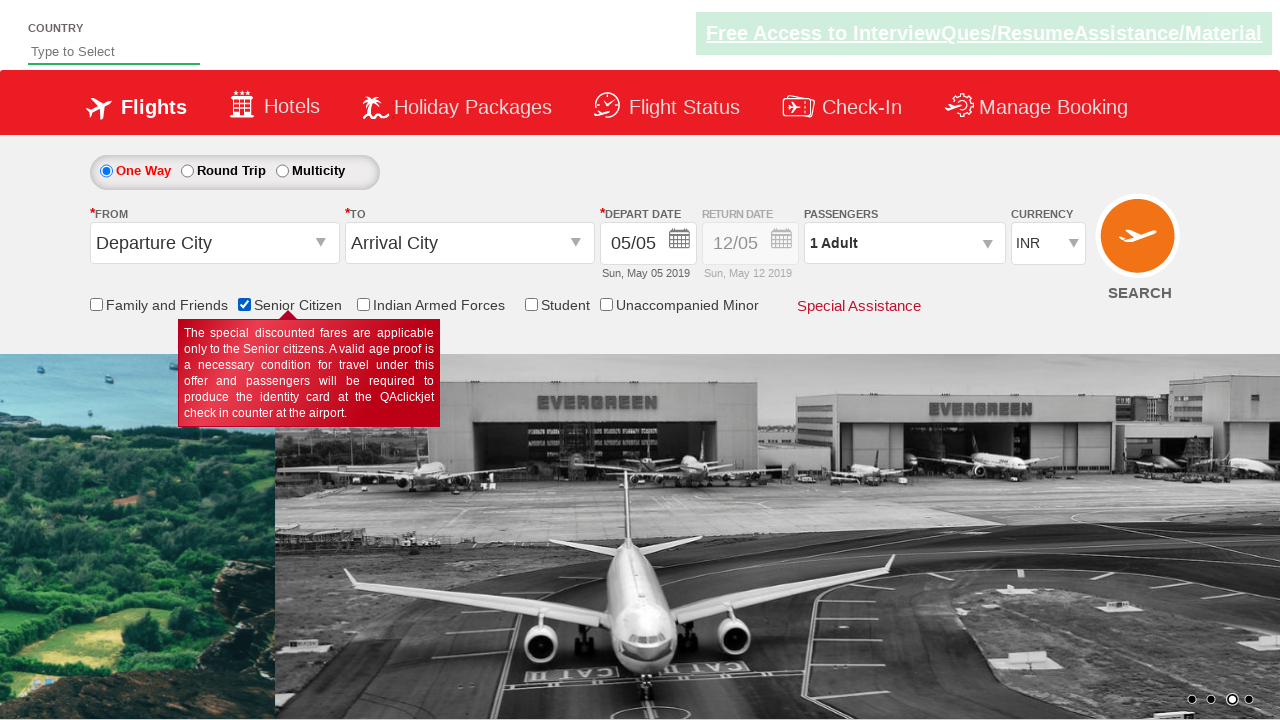